Tests the text box page on DemoQA by entering sample text data into a textarea field

Starting URL: https://demoqa.com/text-box

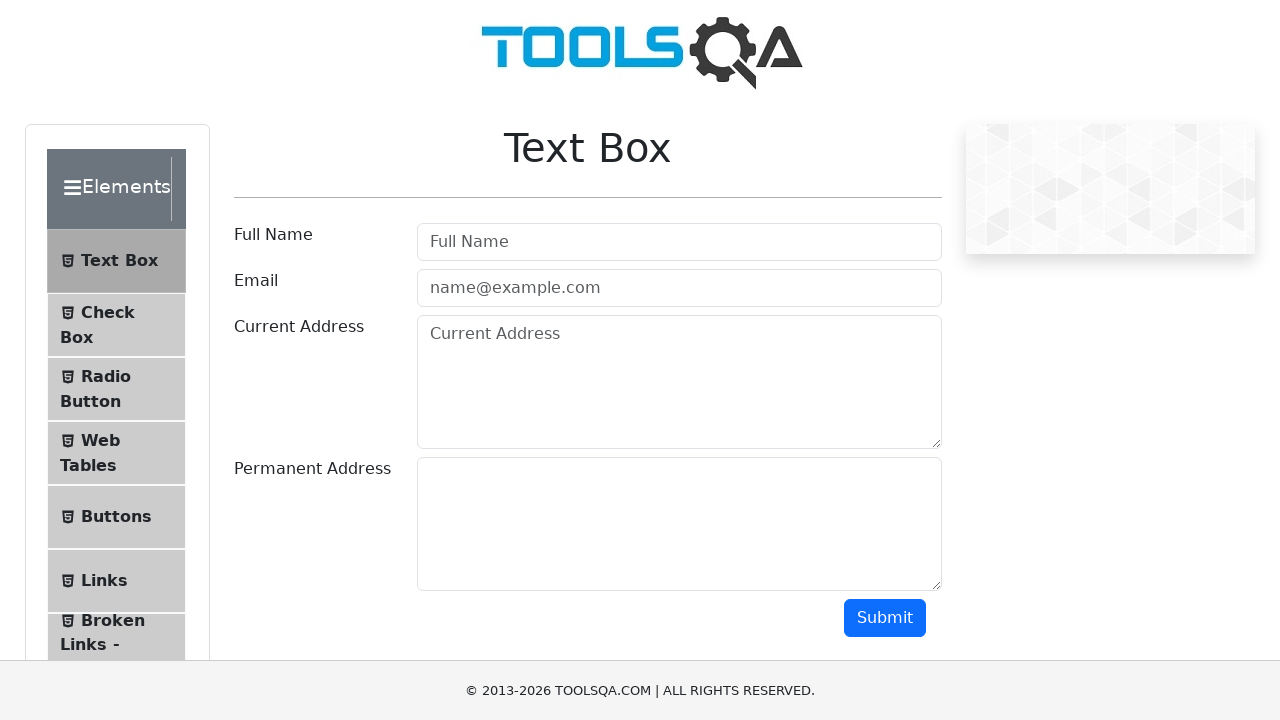

Filled textarea with sample test data containing name, email, and address on xpath=(//textarea)[1]
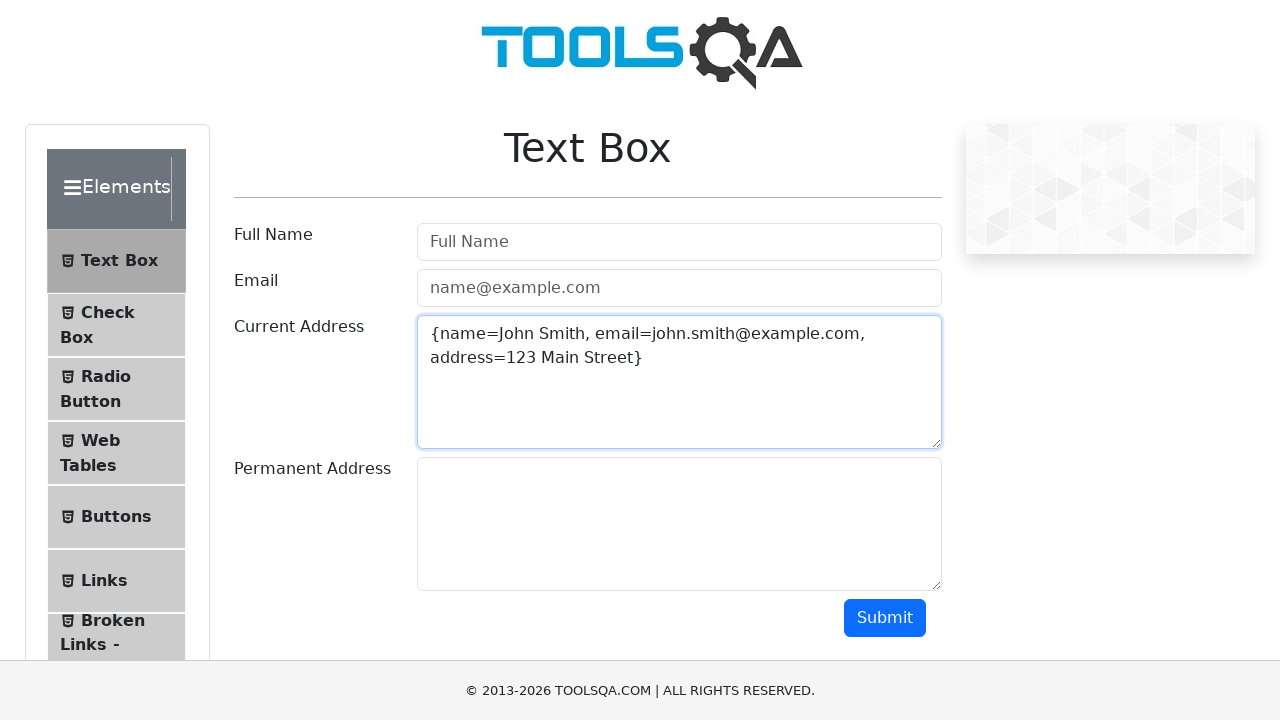

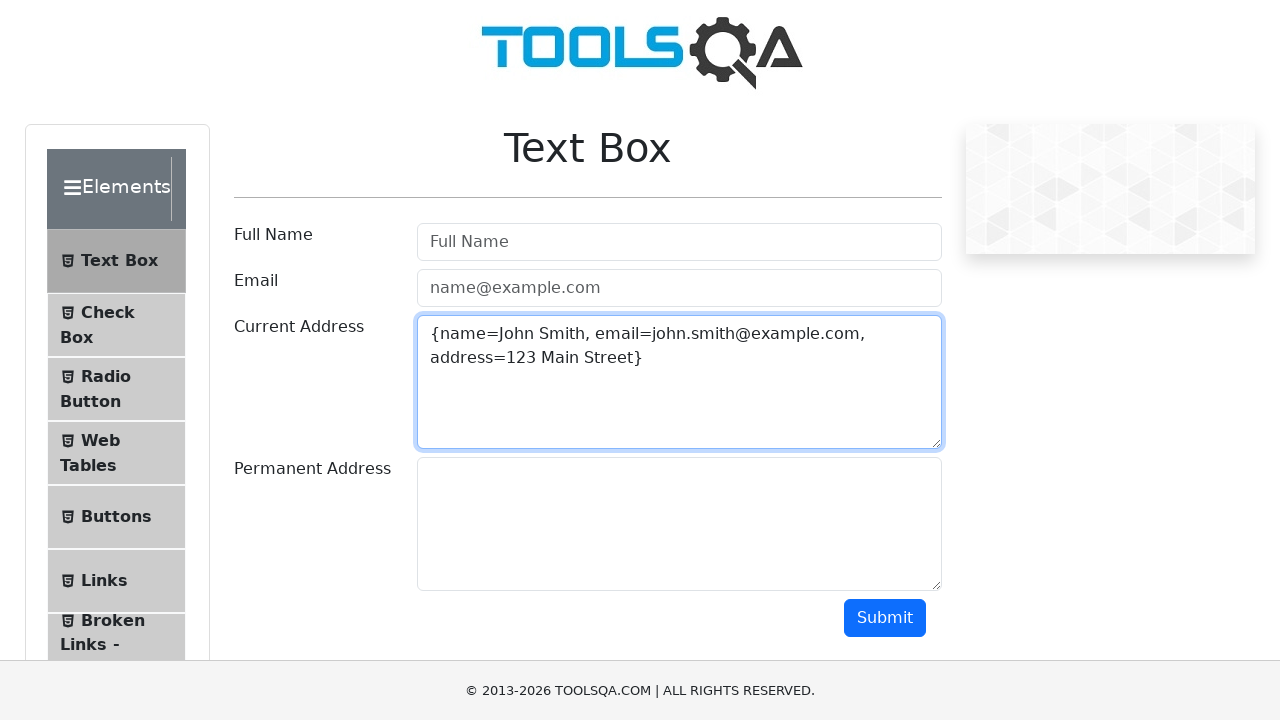